Tests registration form validation with empty data, verifying that all required field error messages appear

Starting URL: https://alada.vn/tai-khoan/dang-ky.html

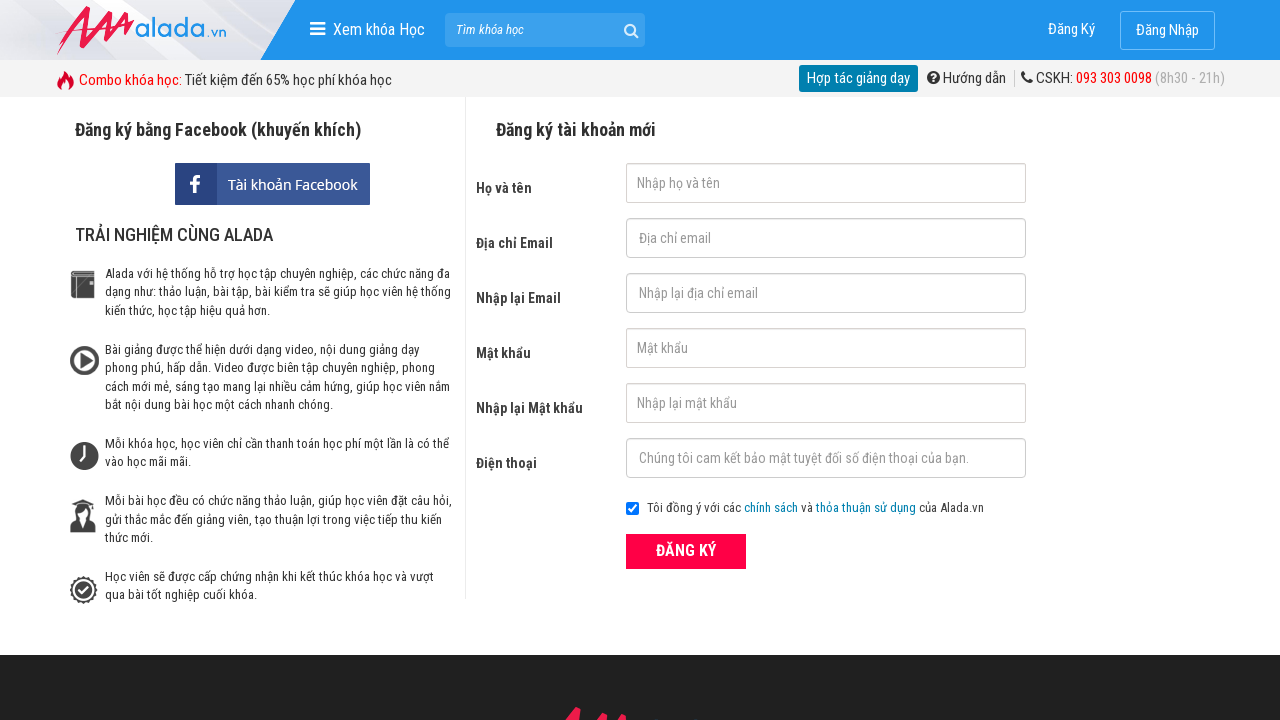

Filled first name field with empty string on #txtFirstname
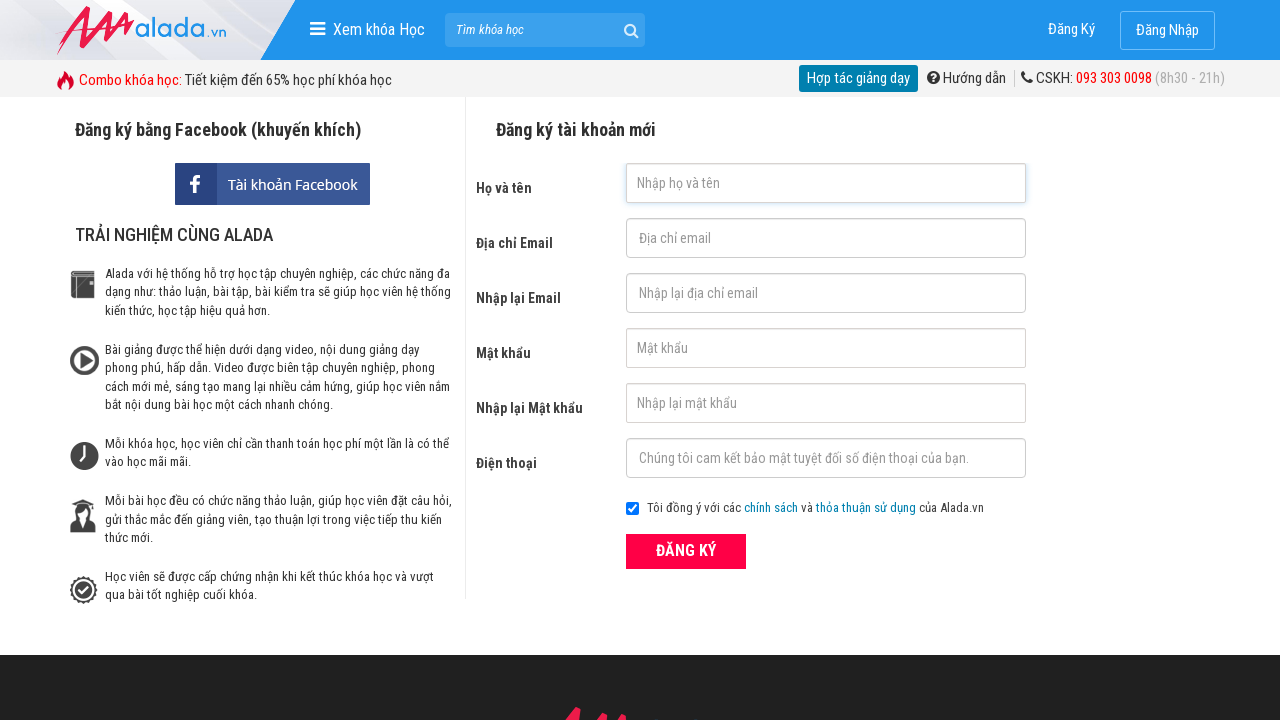

Filled email field with empty string on #txtEmail
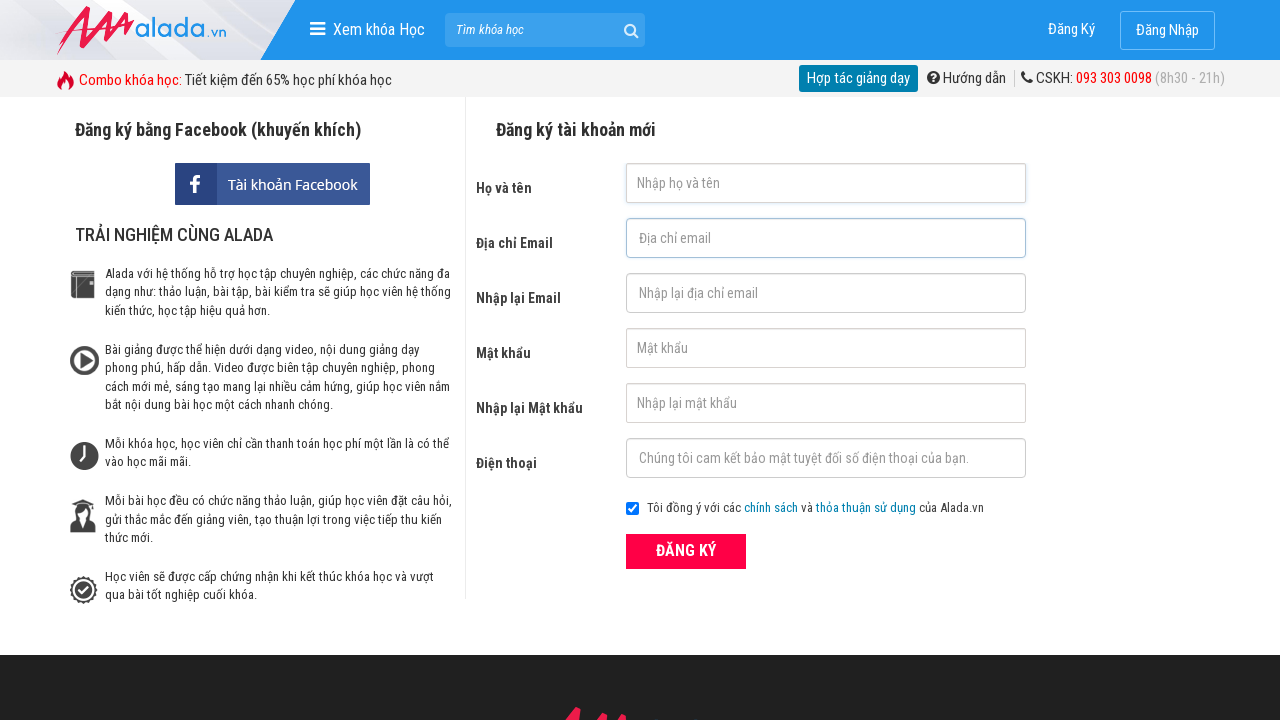

Filled confirm email field with empty string on #txtCEmail
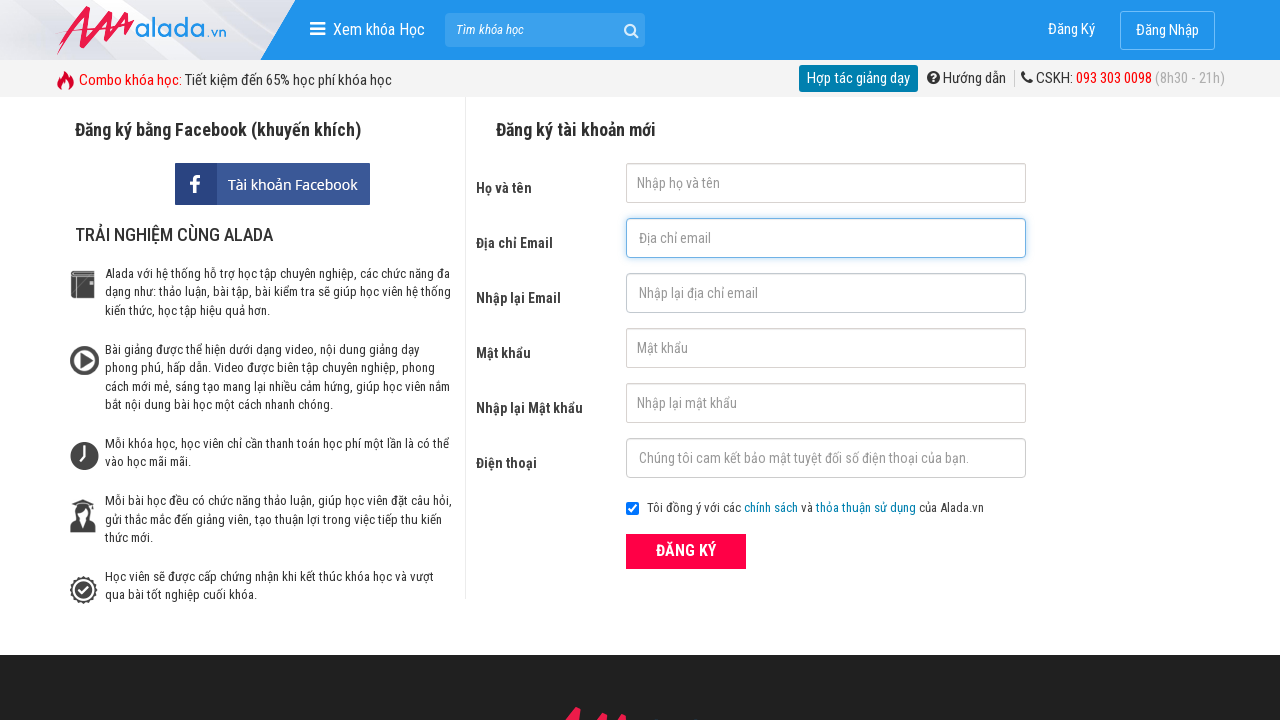

Filled password field with empty string on #txtPassword
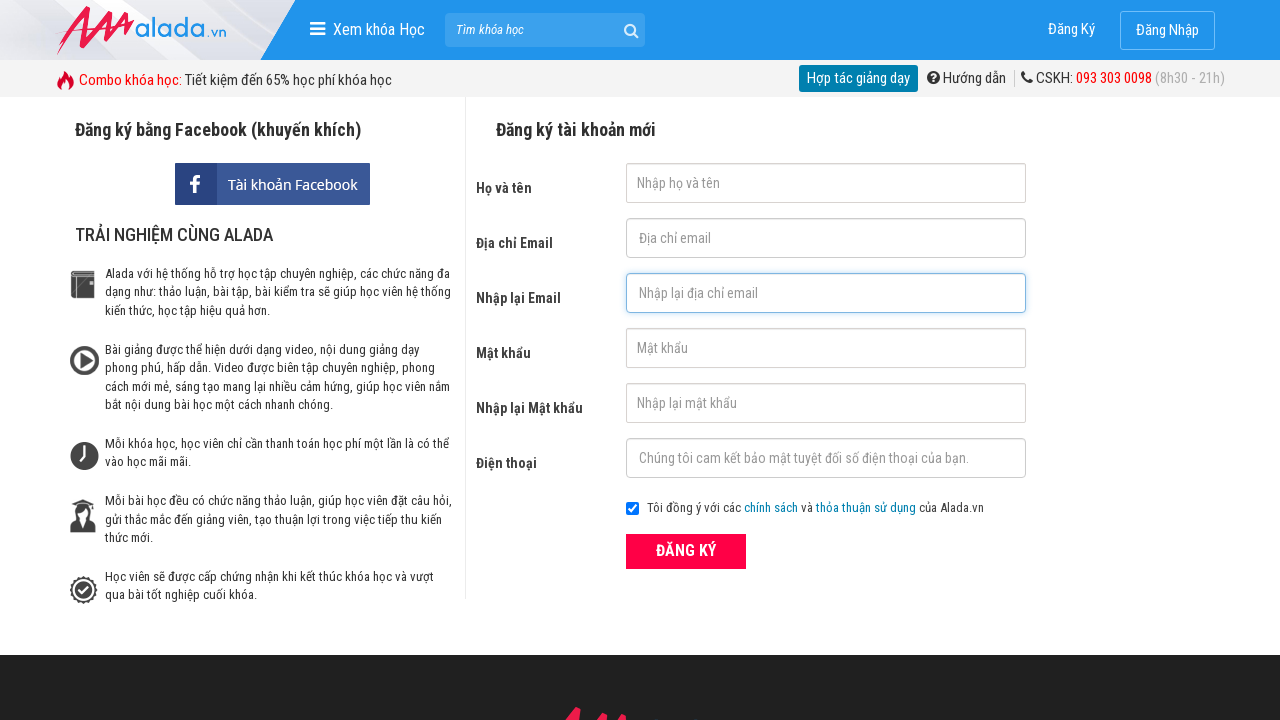

Filled confirm password field with empty string on #txtCPassword
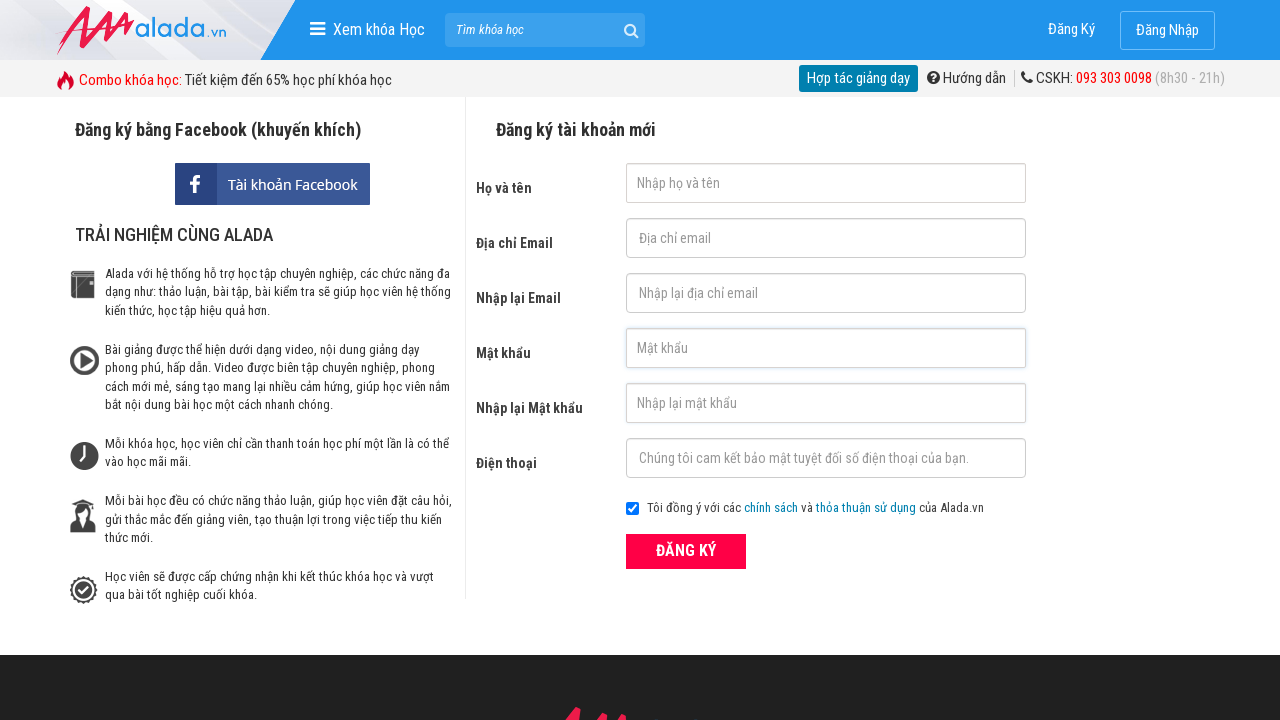

Filled phone field with empty string on #txtPhone
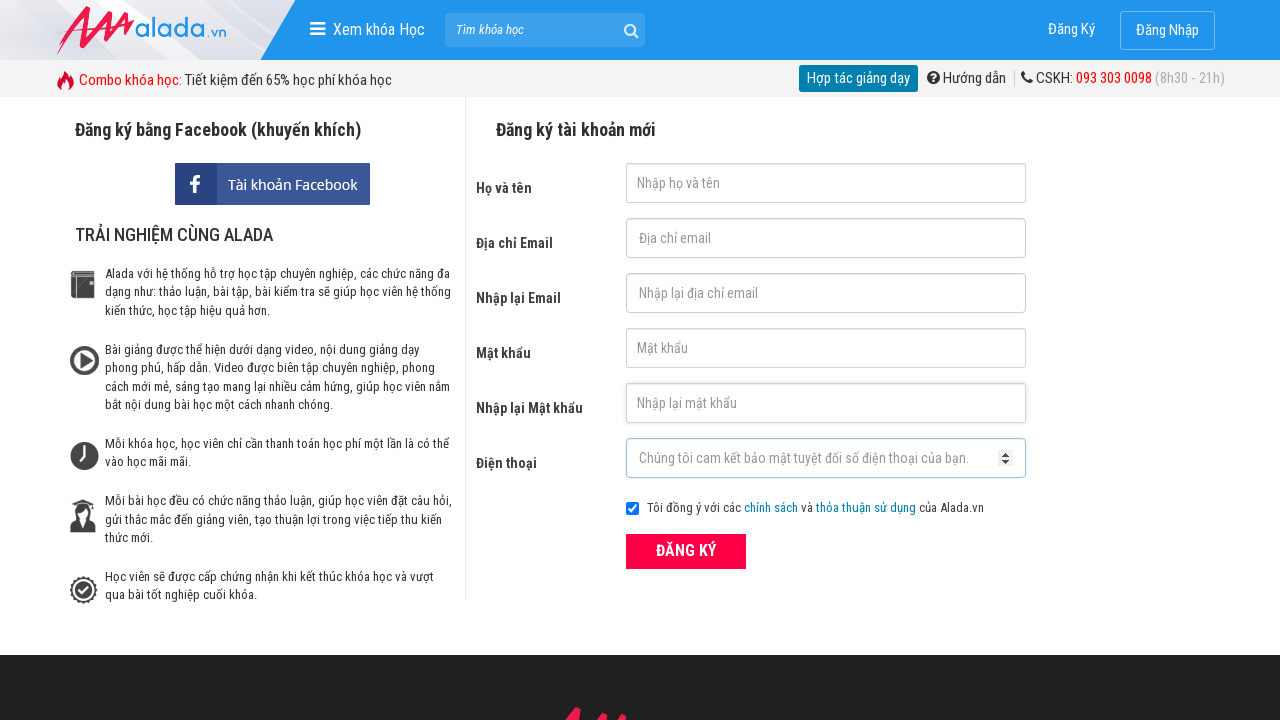

Clicked ĐĂNG KÝ (register) button with all fields empty at (686, 551) on xpath=//form[@id='frmLogin']//button[text()='ĐĂNG KÝ']
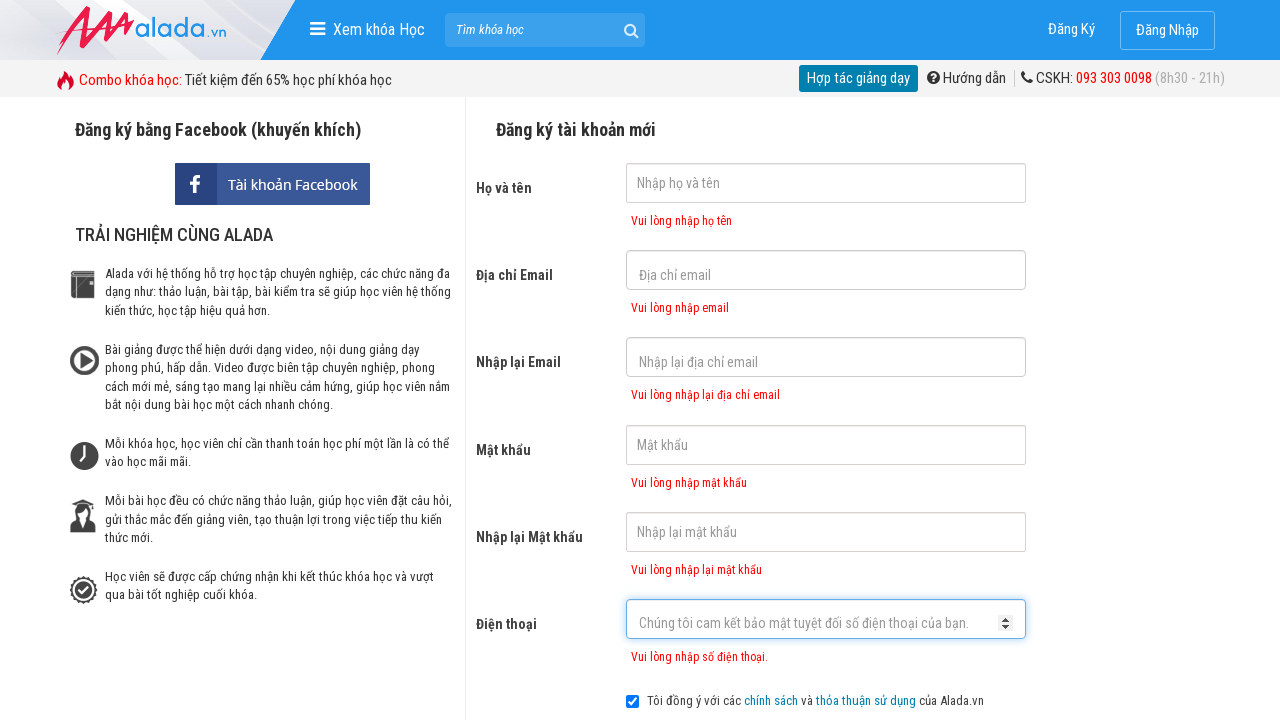

Error message for first name field appeared
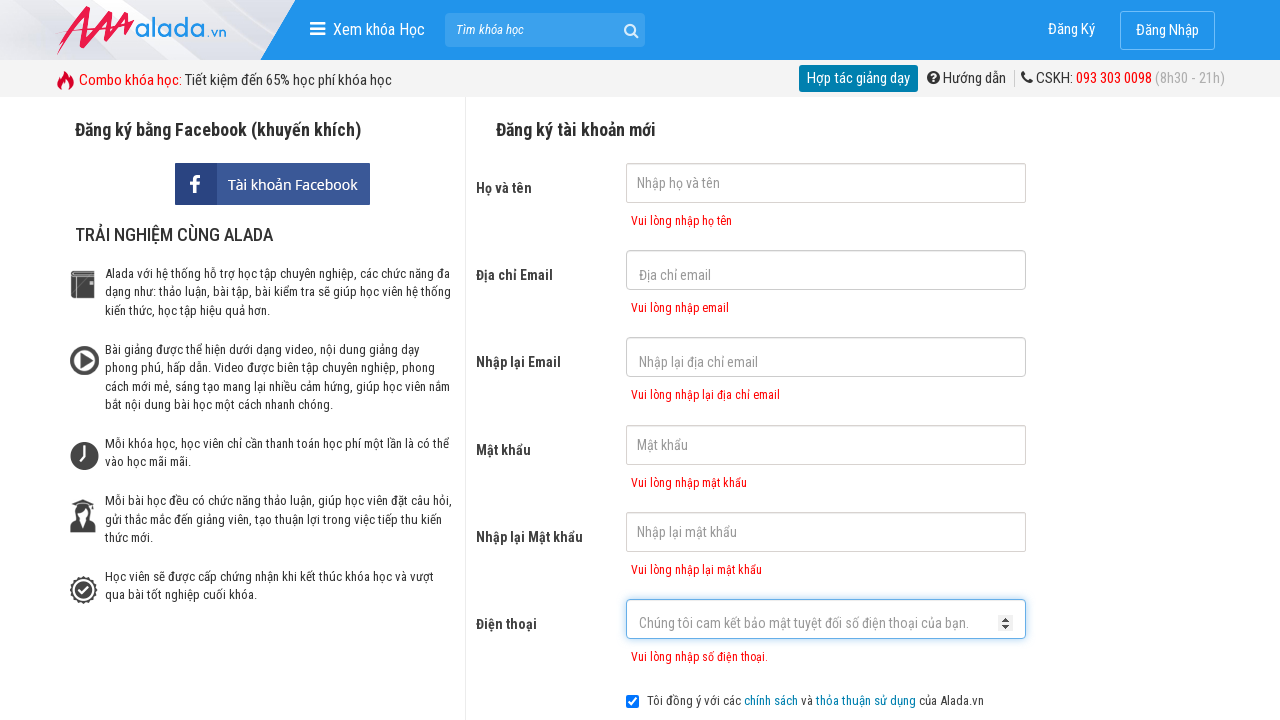

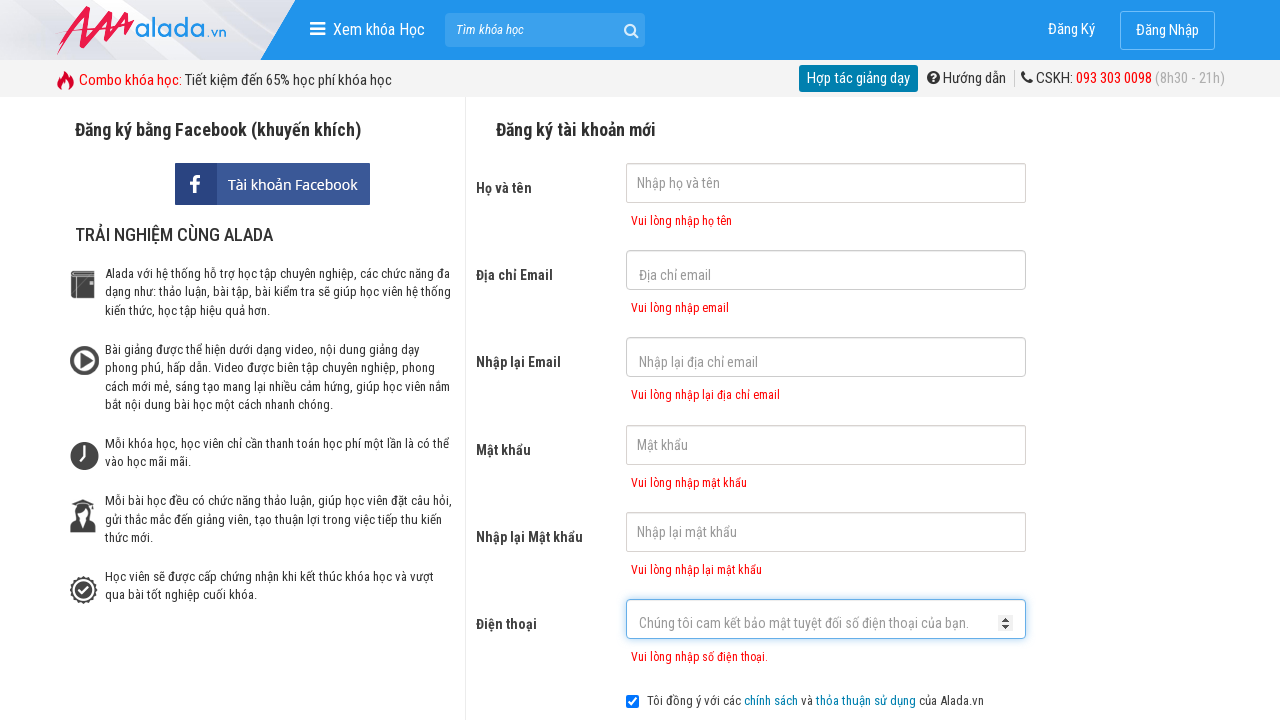